Navigates to a cnblogs blog page and attempts to click on a "new post" navigation element

Starting URL: http://www.cnblogs.com/Teachertao/

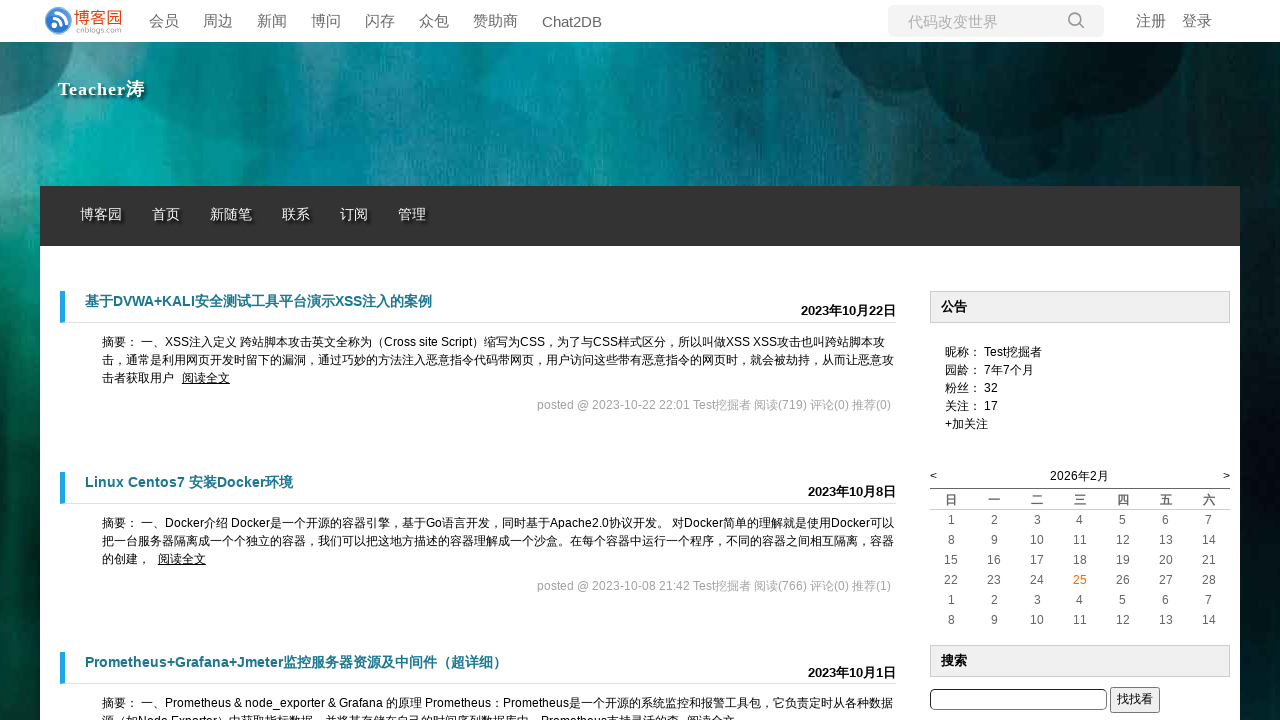

Navigated to cnblogs blog page
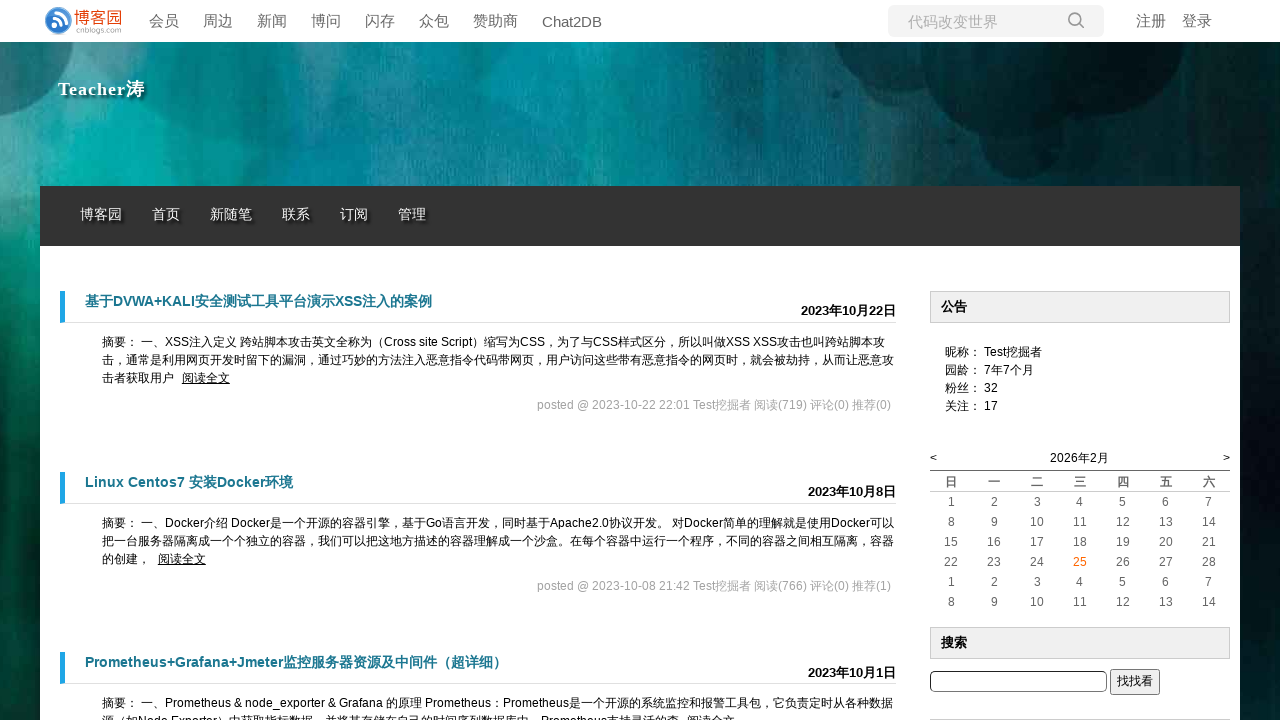

Element with id 'blog_nav_newpostxx' not found - expected behavior on #blog_nav_newpostxx
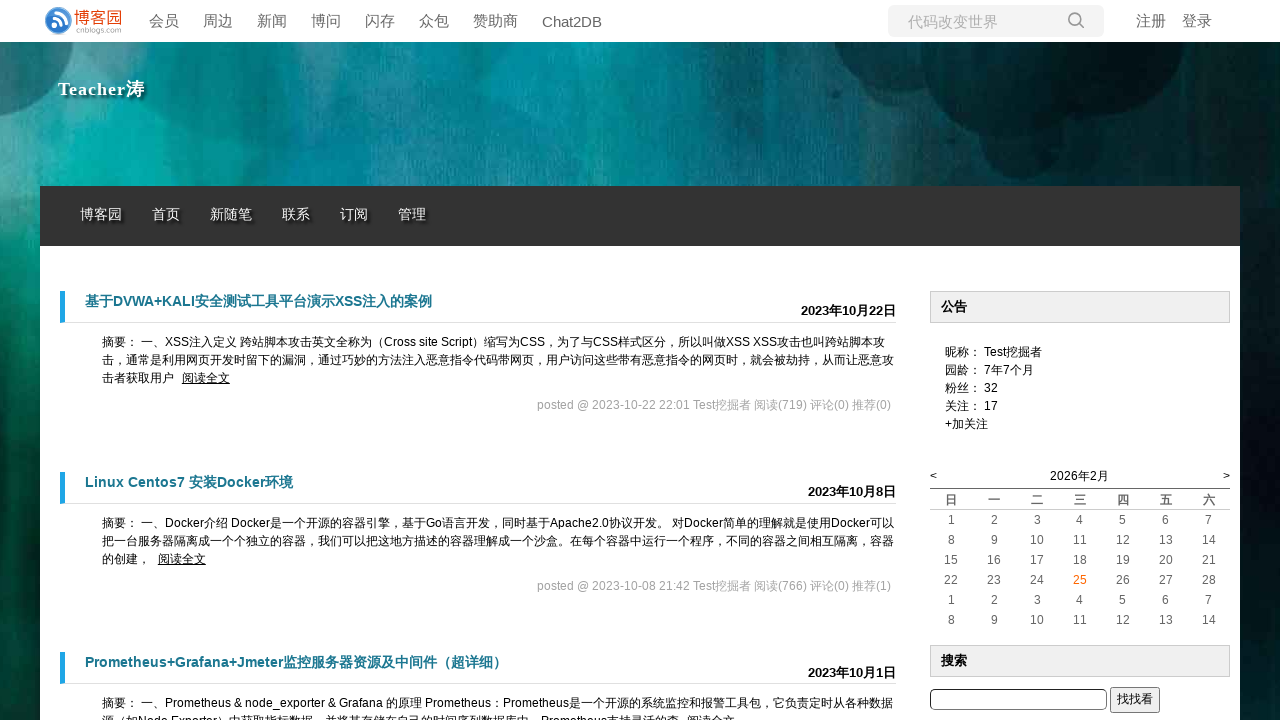

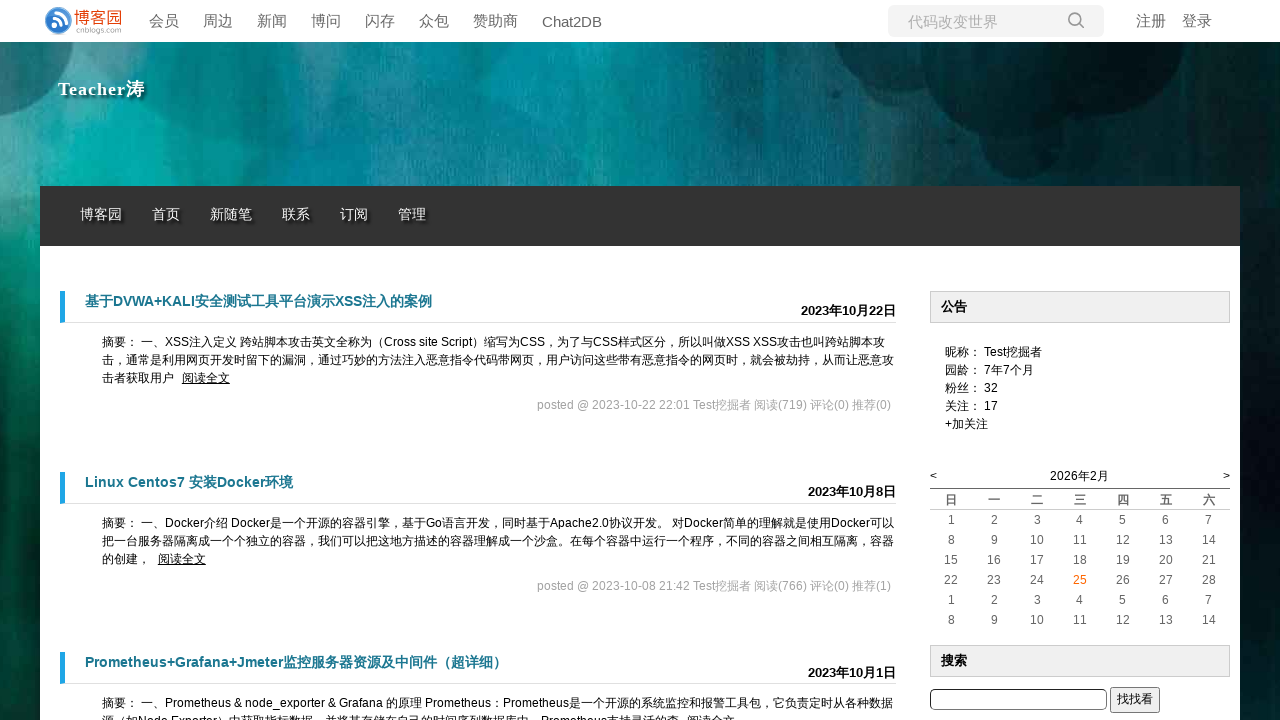